Tests dynamic controls page using explicit waits by clicking Remove button, waiting for "It's gone!" message, then clicking Add button and waiting for "It's back!" message

Starting URL: https://the-internet.herokuapp.com/dynamic_controls

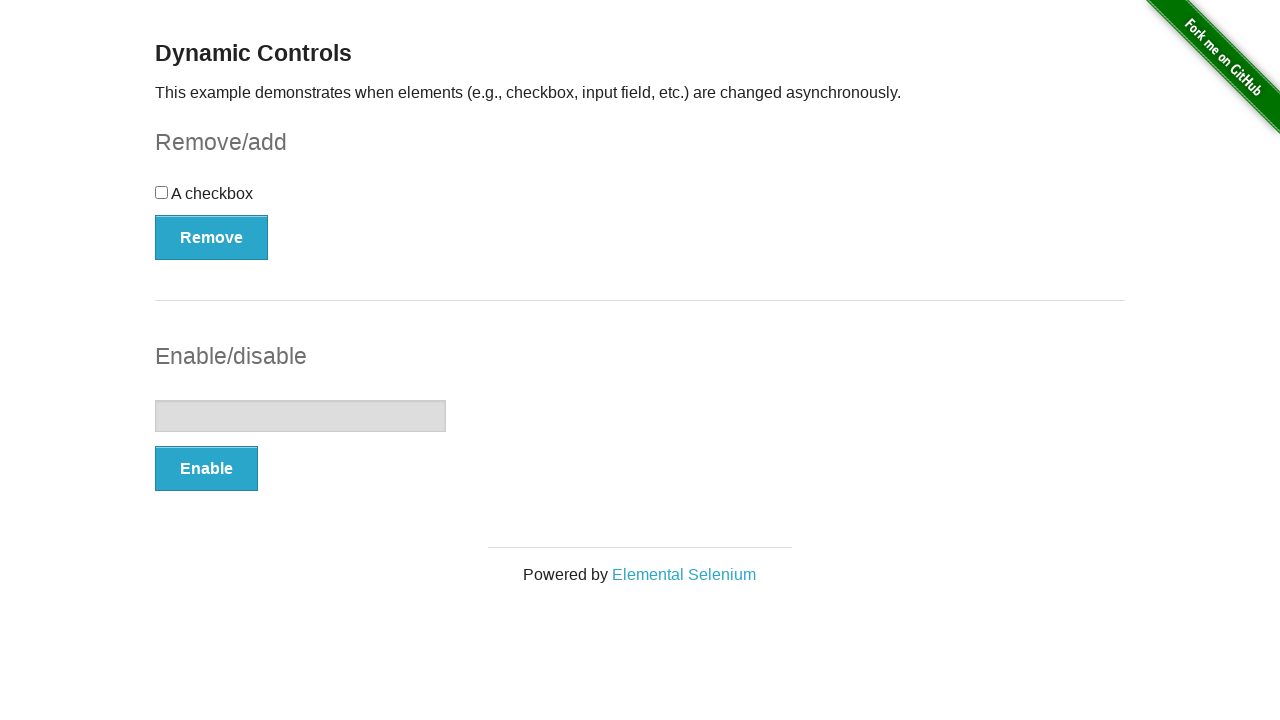

Clicked Remove button at (212, 237) on xpath=//button[.='Remove']
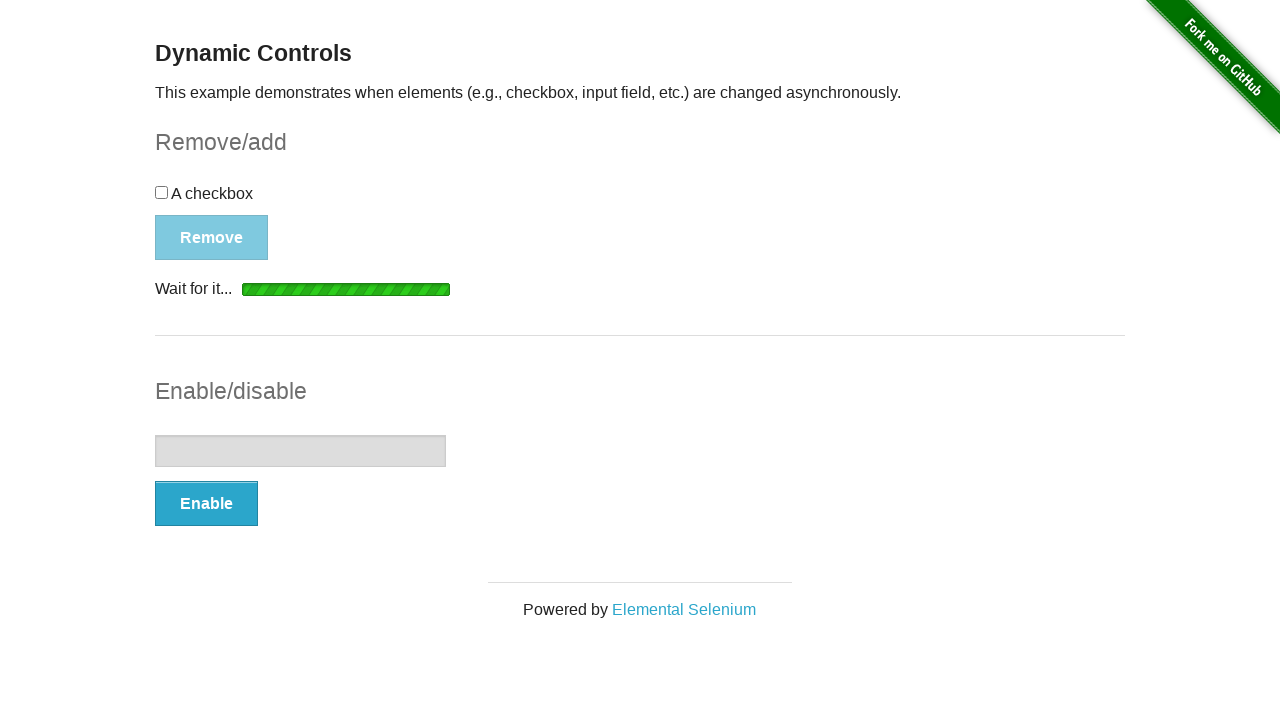

Waited for "It's gone!" message to be visible
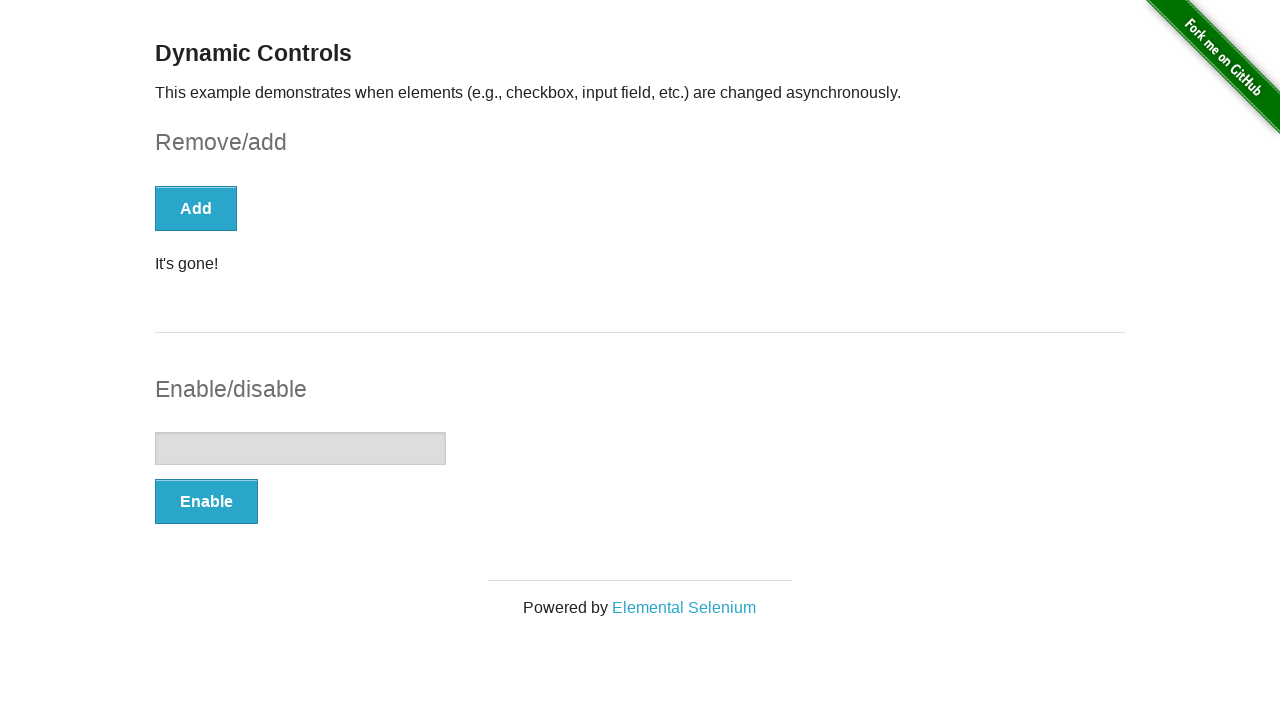

Located "It's gone!" element
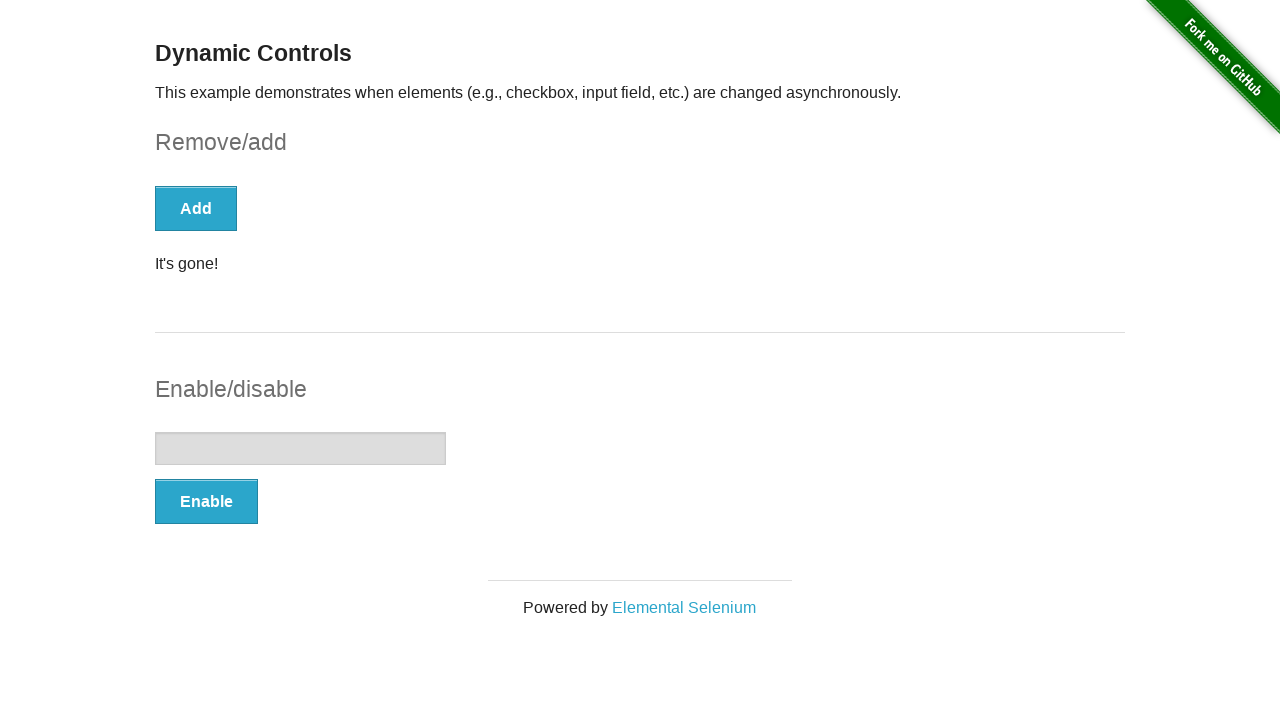

Verified "It's gone!" element is visible
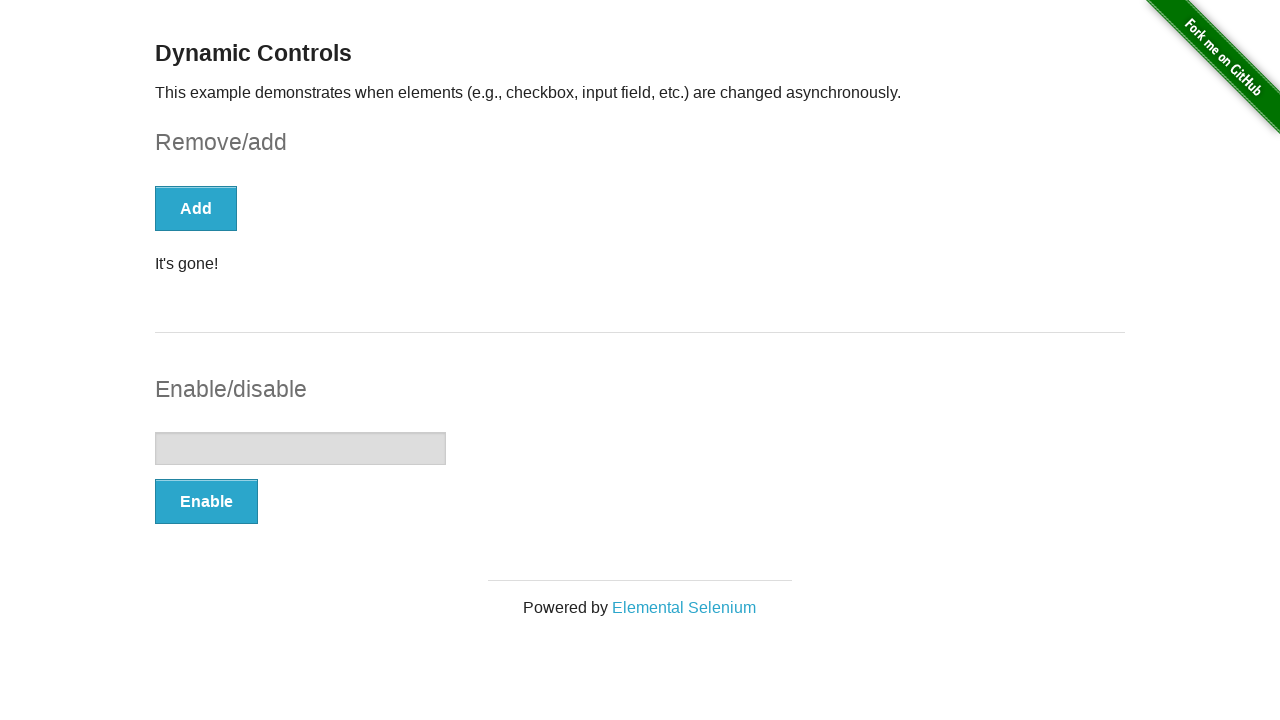

Clicked Add button at (196, 208) on xpath=//button[text()='Add']
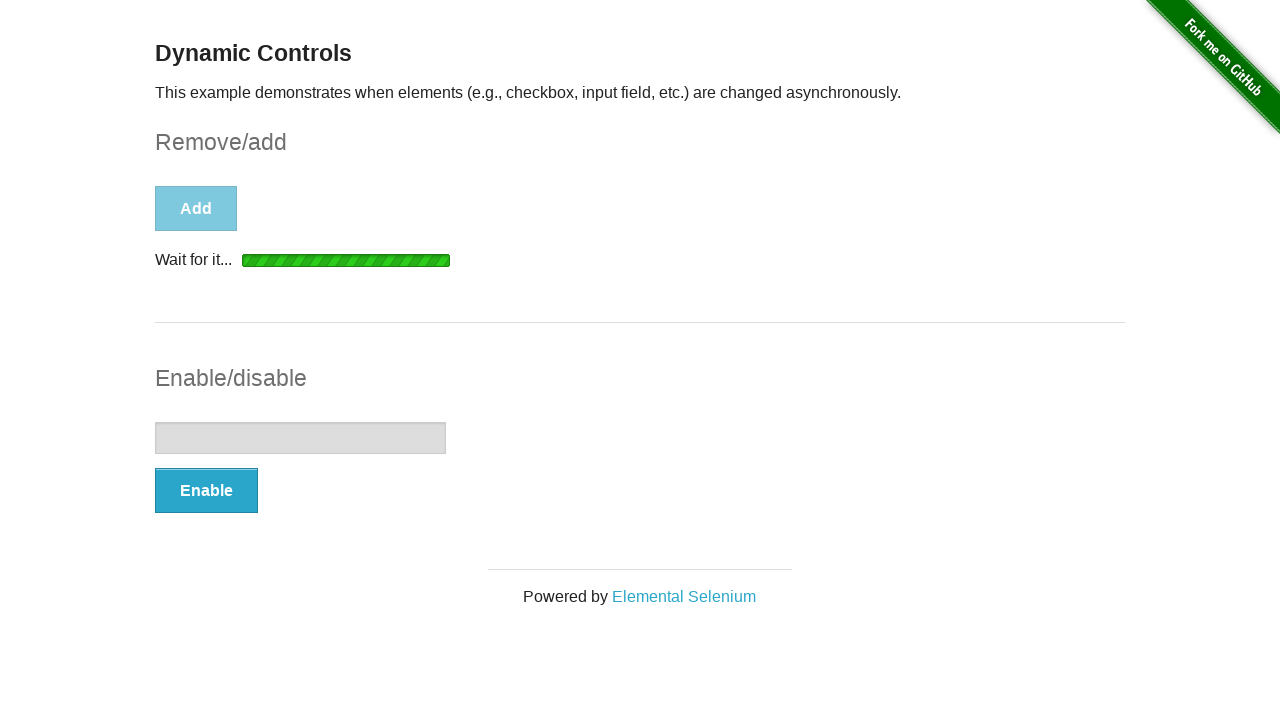

Waited for "It's back!" message to be visible
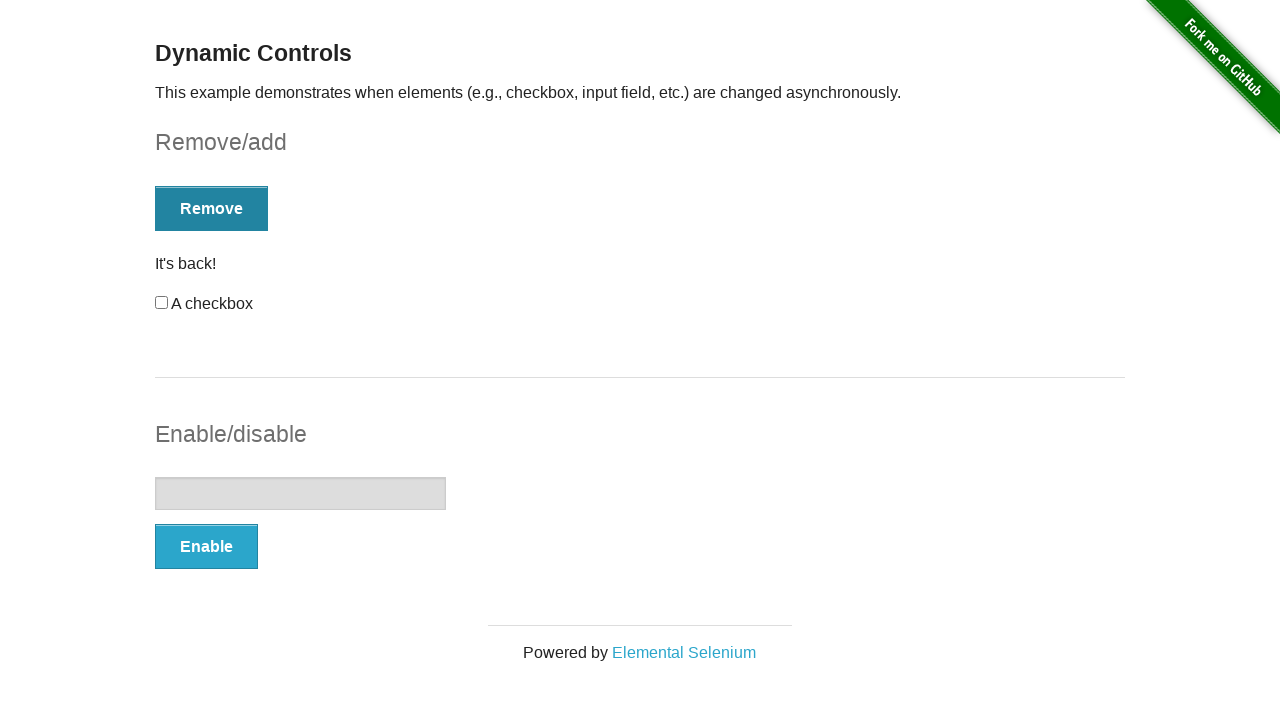

Located "It's back!" element
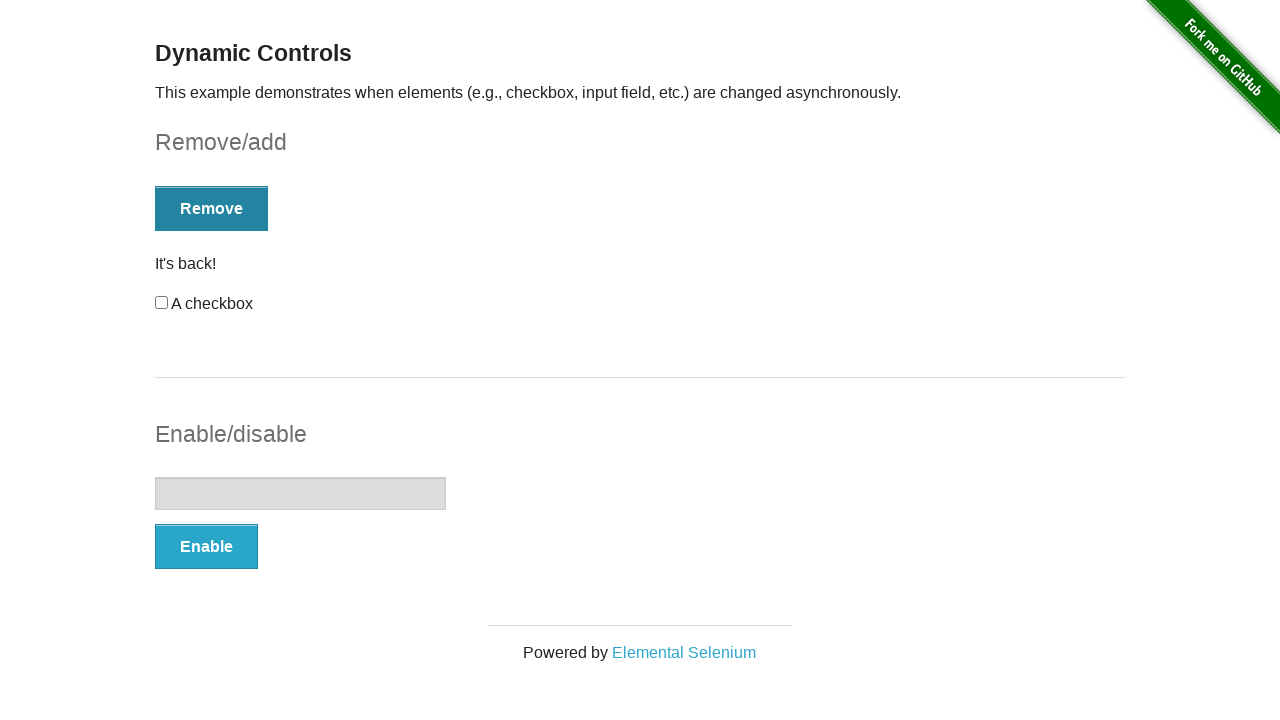

Verified "It's back!" element is visible
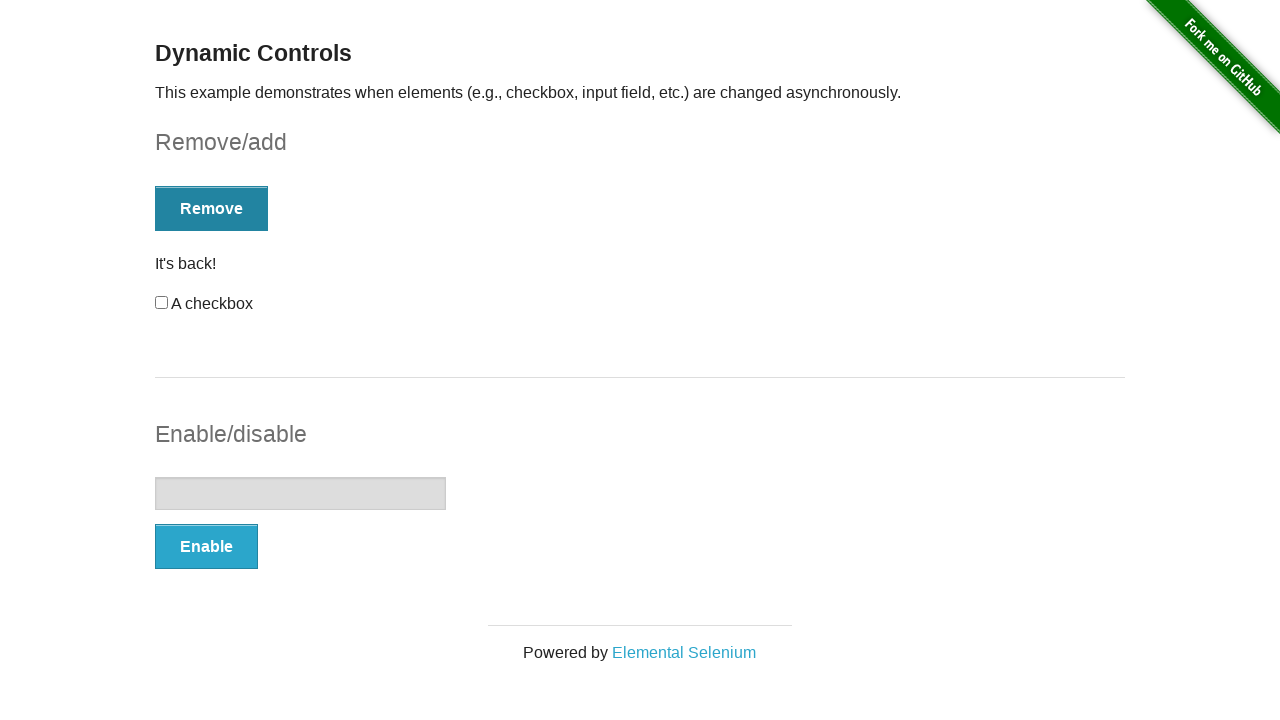

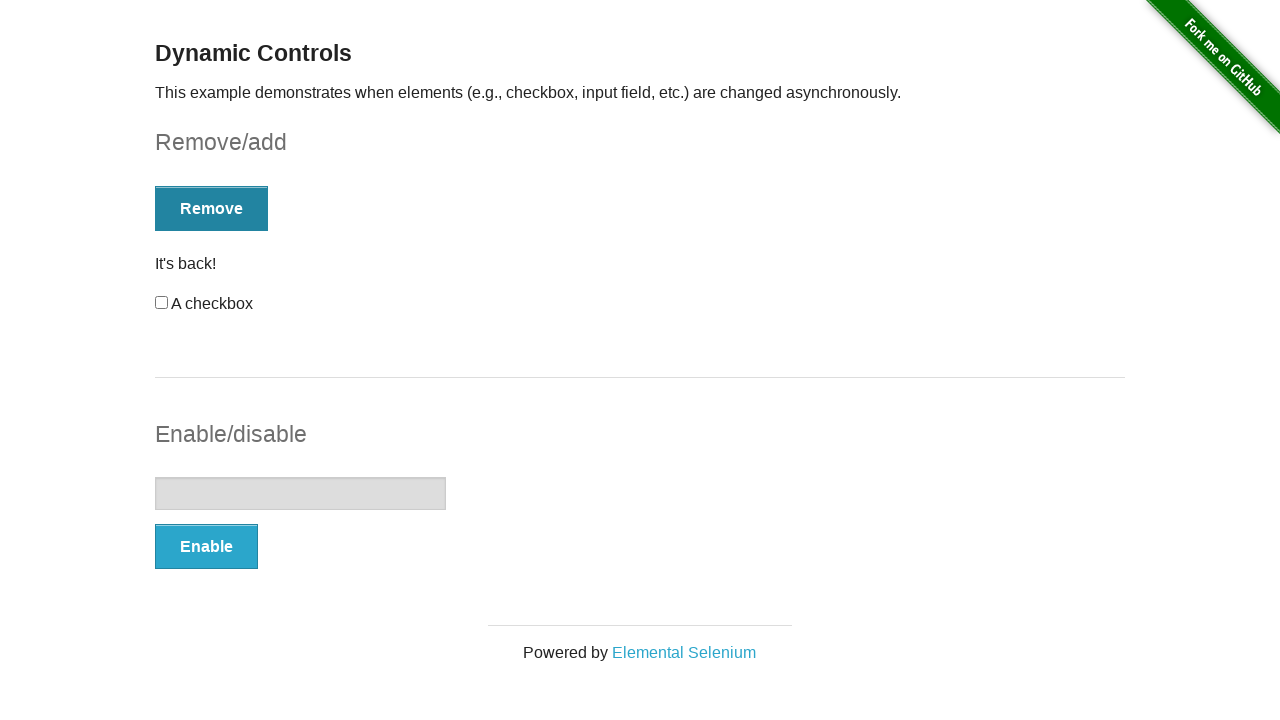